Tests dropdown selection functionality by selecting options from single and multi-select dropdowns using various selection methods (by index, value, and visible text)

Starting URL: https://letcode.in/dropdowns

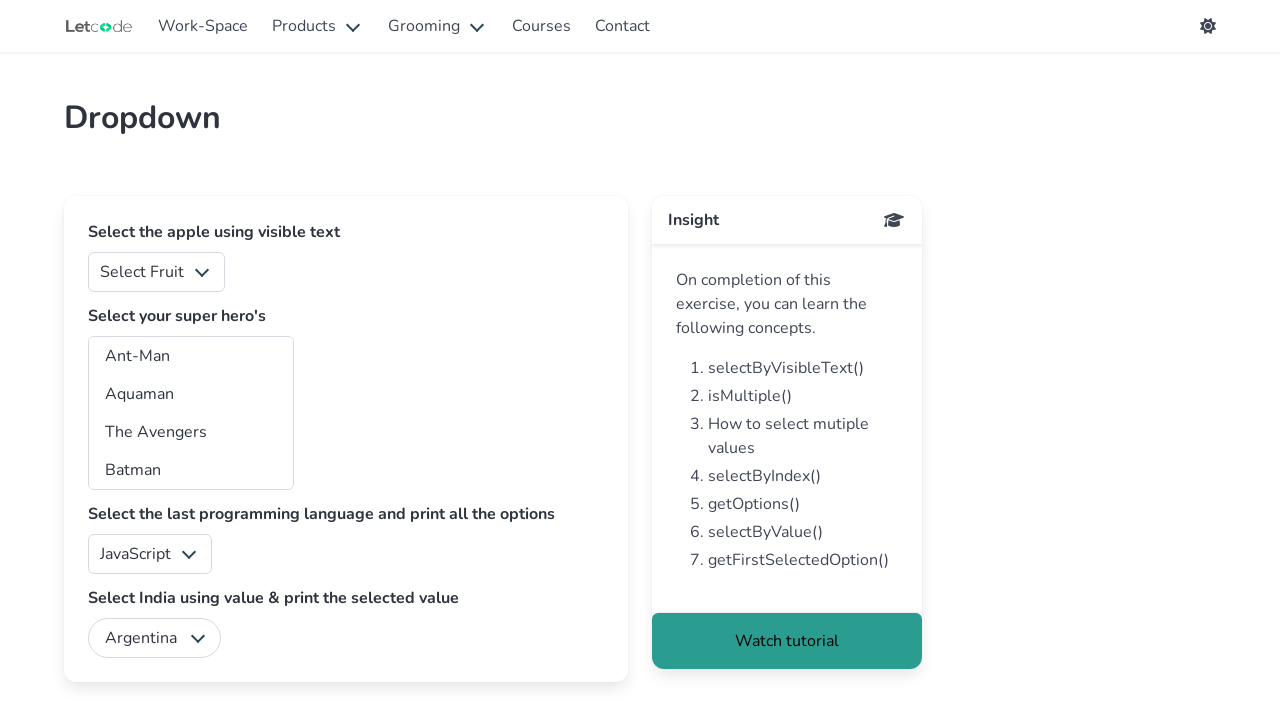

Selected 3rd option from fruits dropdown by index on #fruits
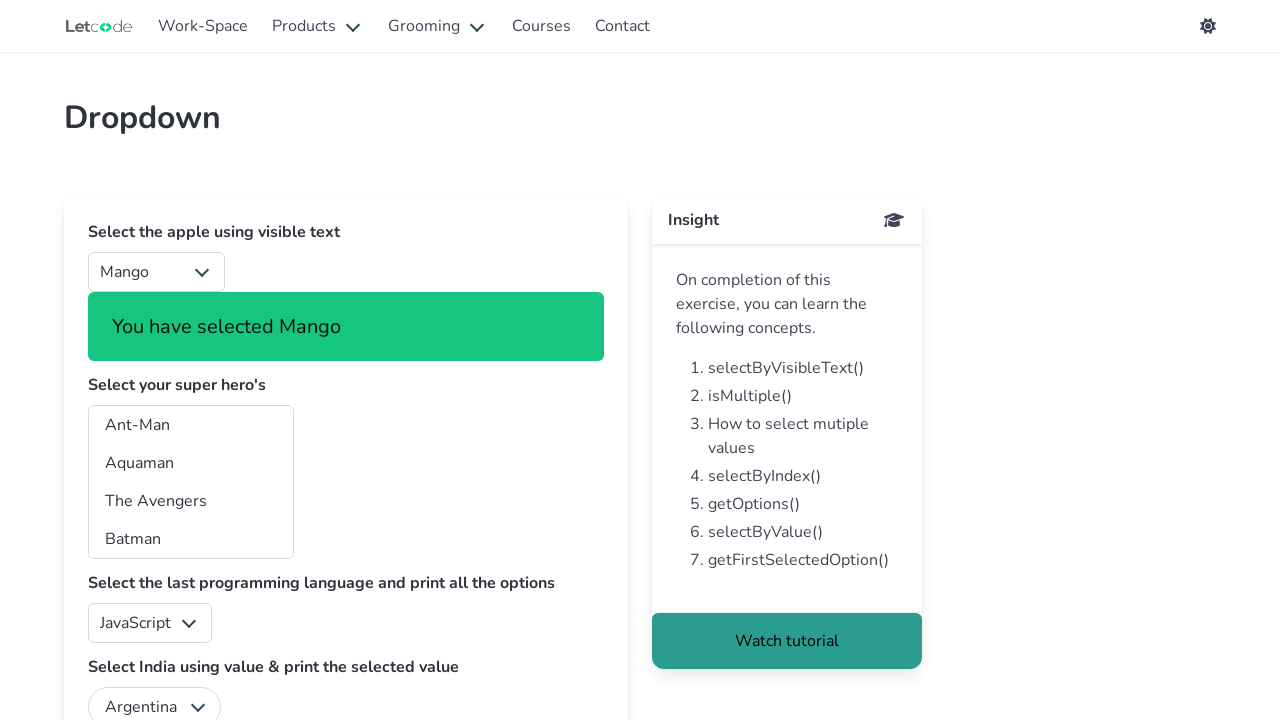

Selected option from superheros dropdown by value 'ek' on #superheros
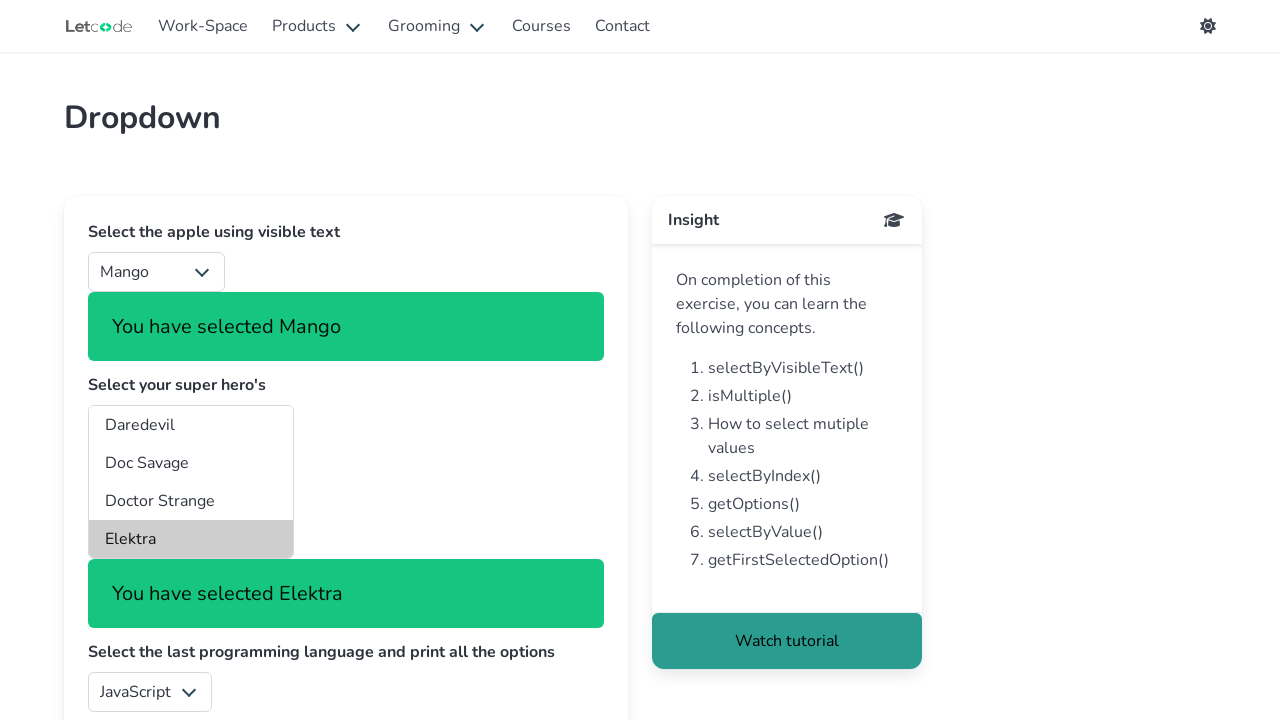

Selected 5th option from superheros dropdown by index on #superheros
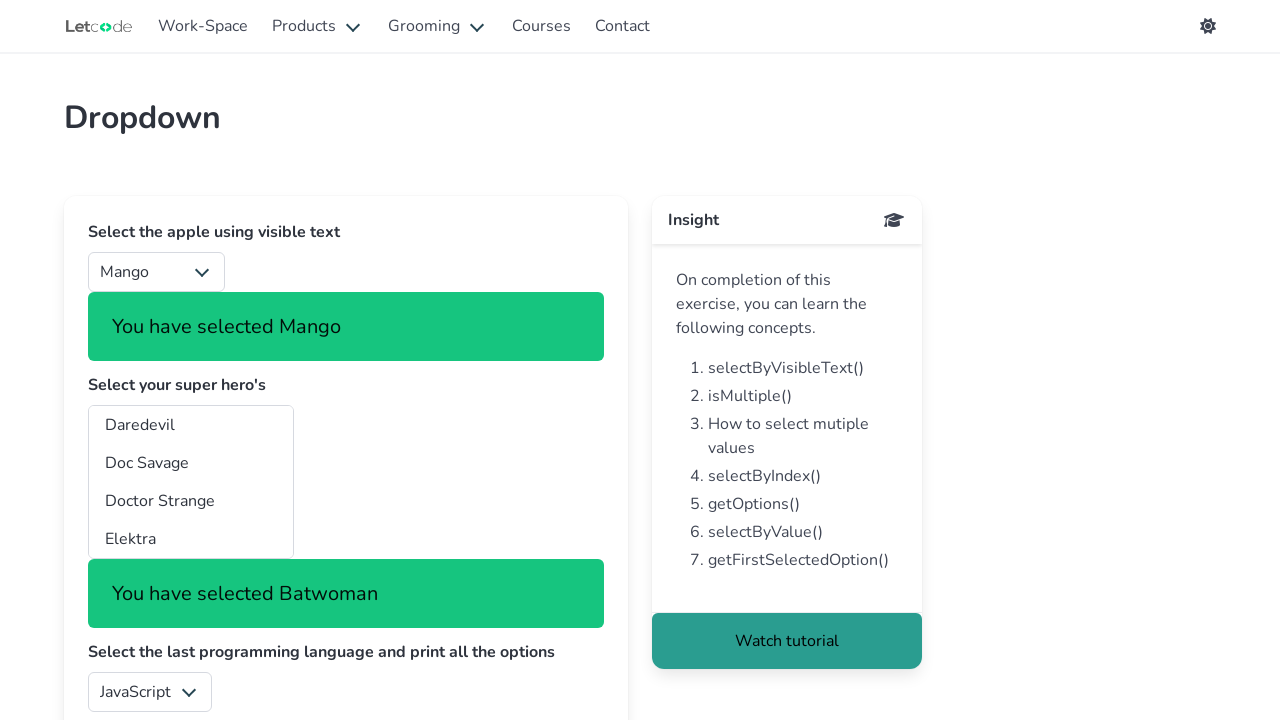

Selected 'Captain Marvel' from superheros dropdown by visible text on #superheros
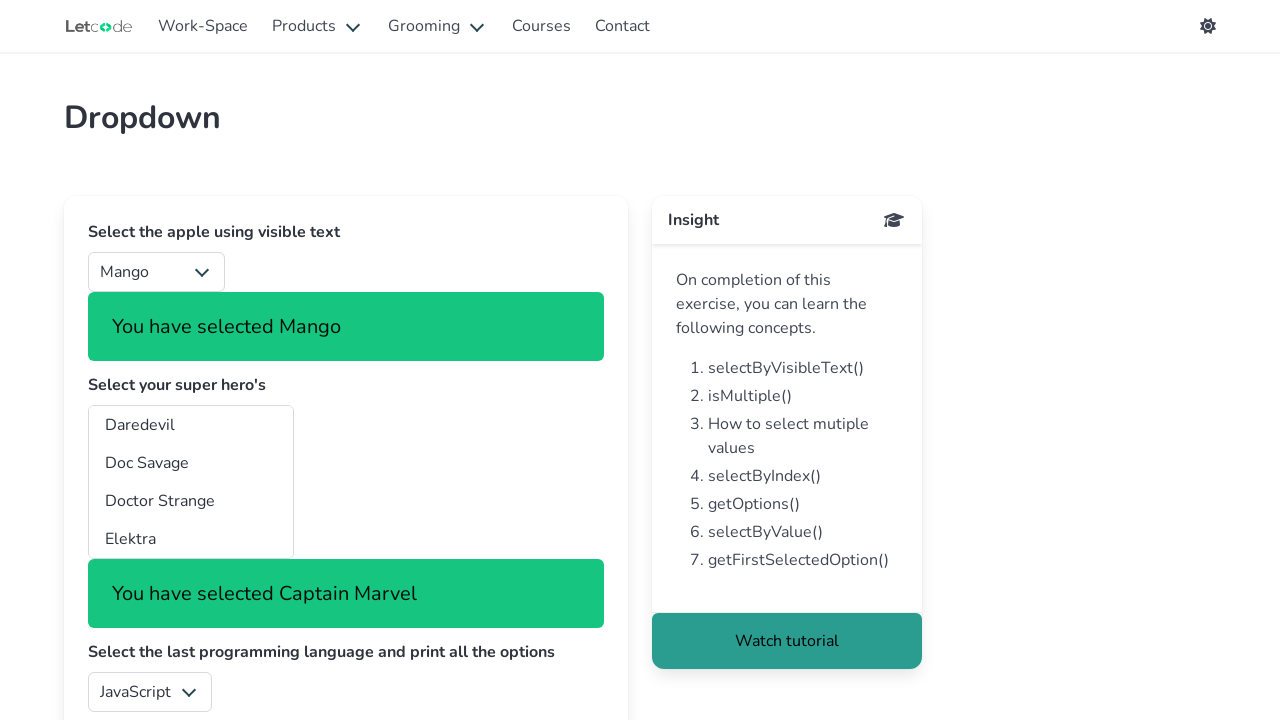

Verified superheros dropdown is present and selections are made
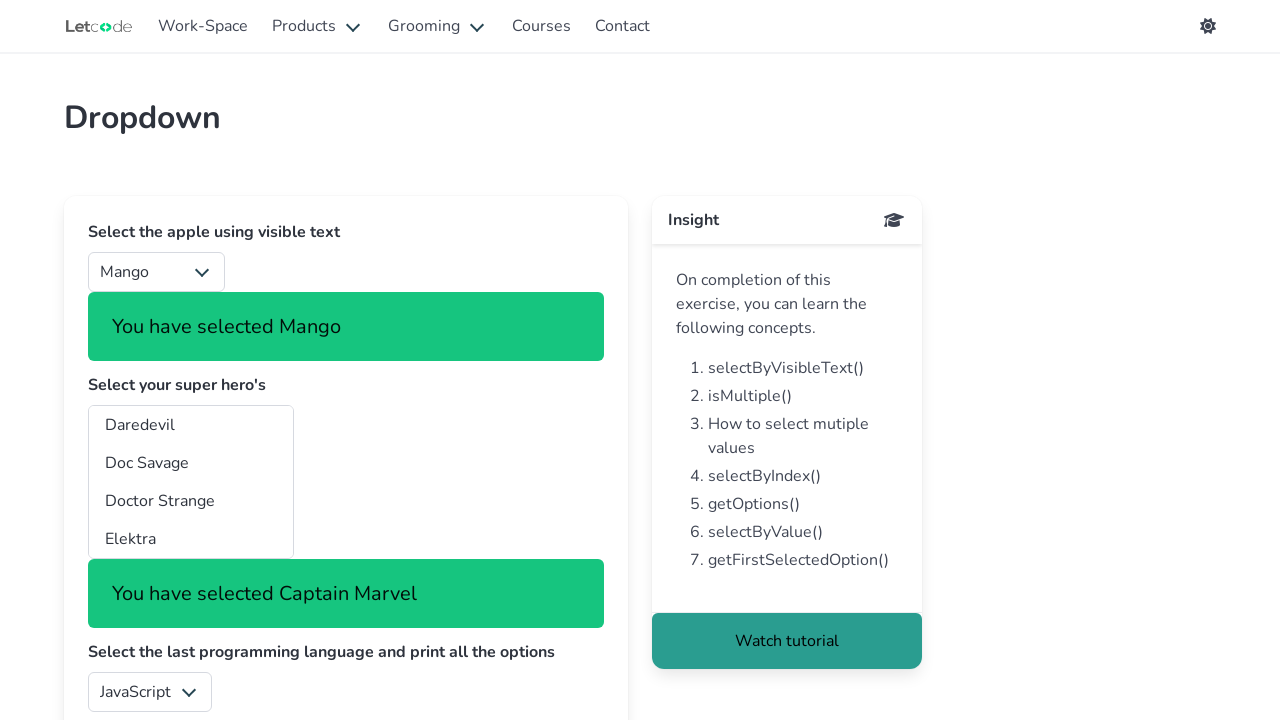

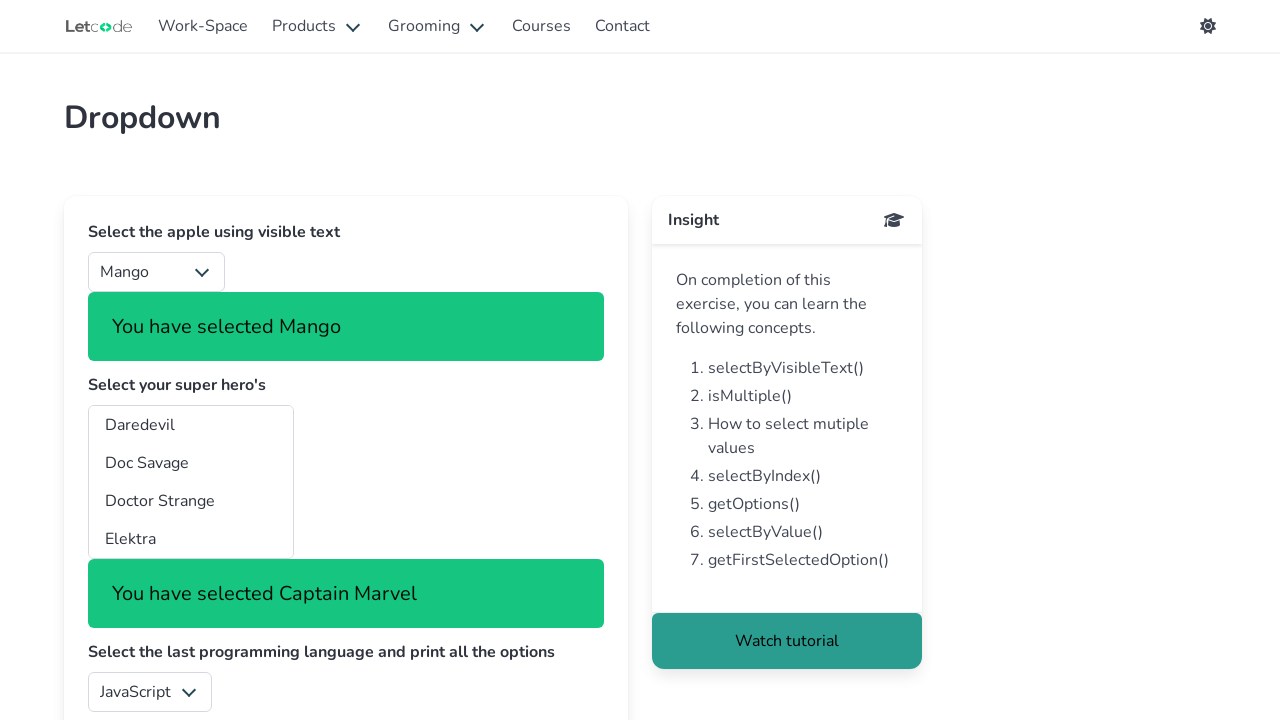